Navigates to a page with a large table and highlights a specific element by adding a red dashed border to it, then reverts the styling after 2 seconds.

Starting URL: http://the-internet.herokuapp.com/large

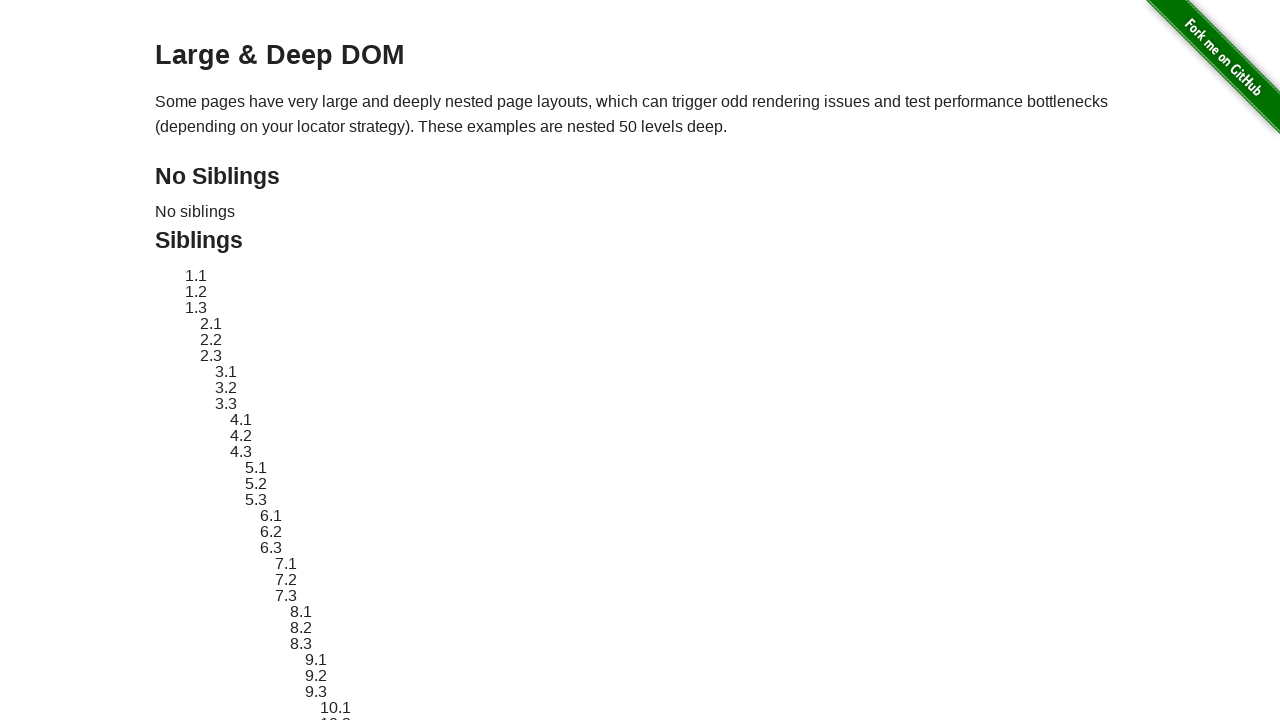

Waited for target element #sibling-2.3 to be present
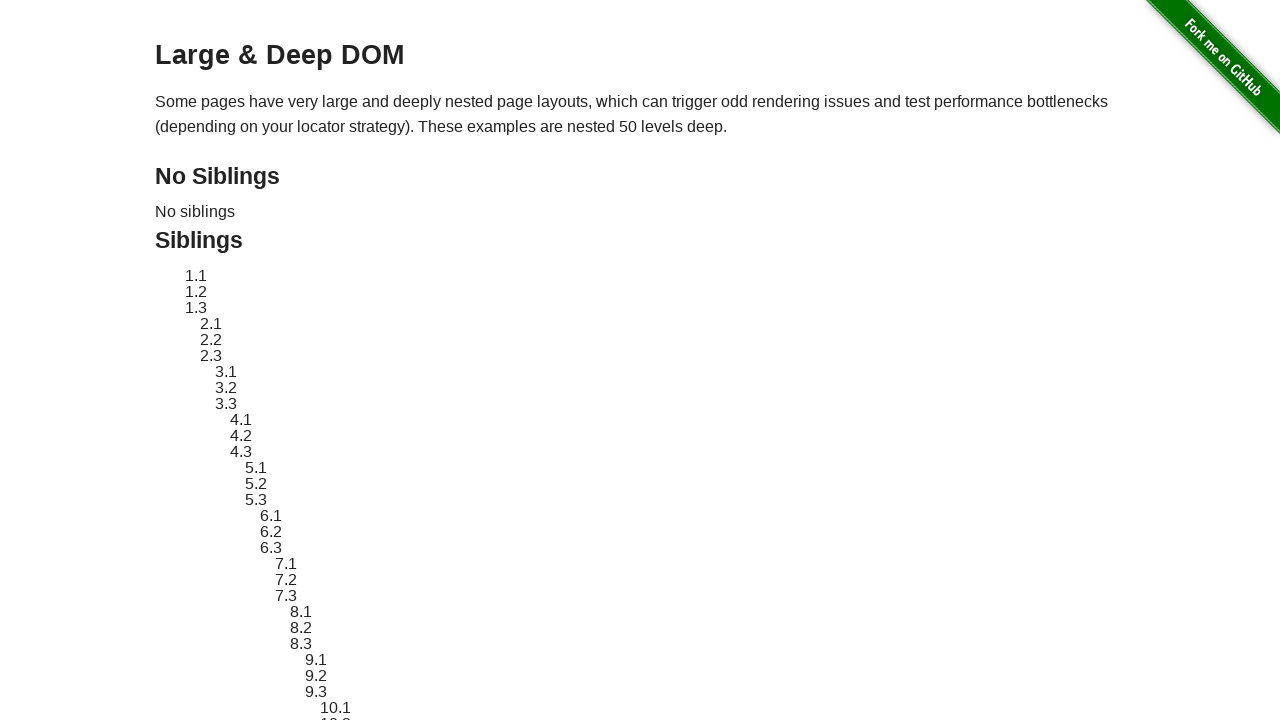

Located target element #sibling-2.3
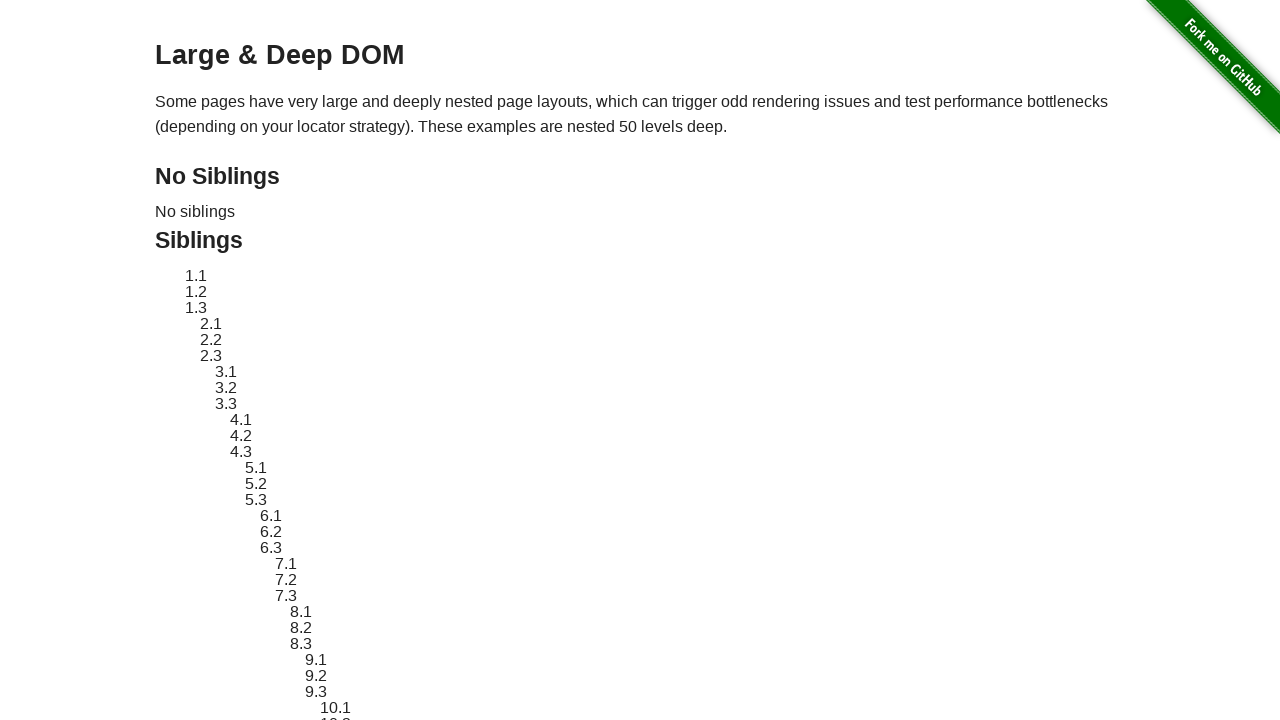

Retrieved original style attribute of target element
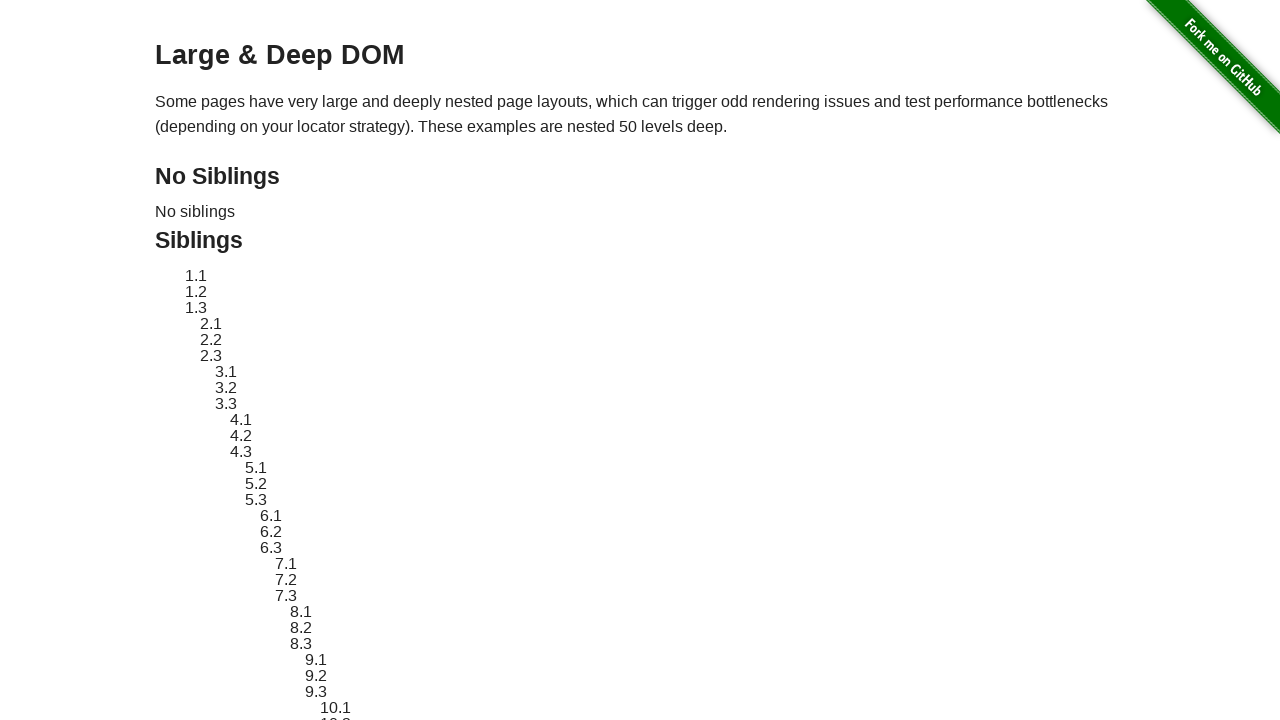

Applied red dashed border highlight to target element
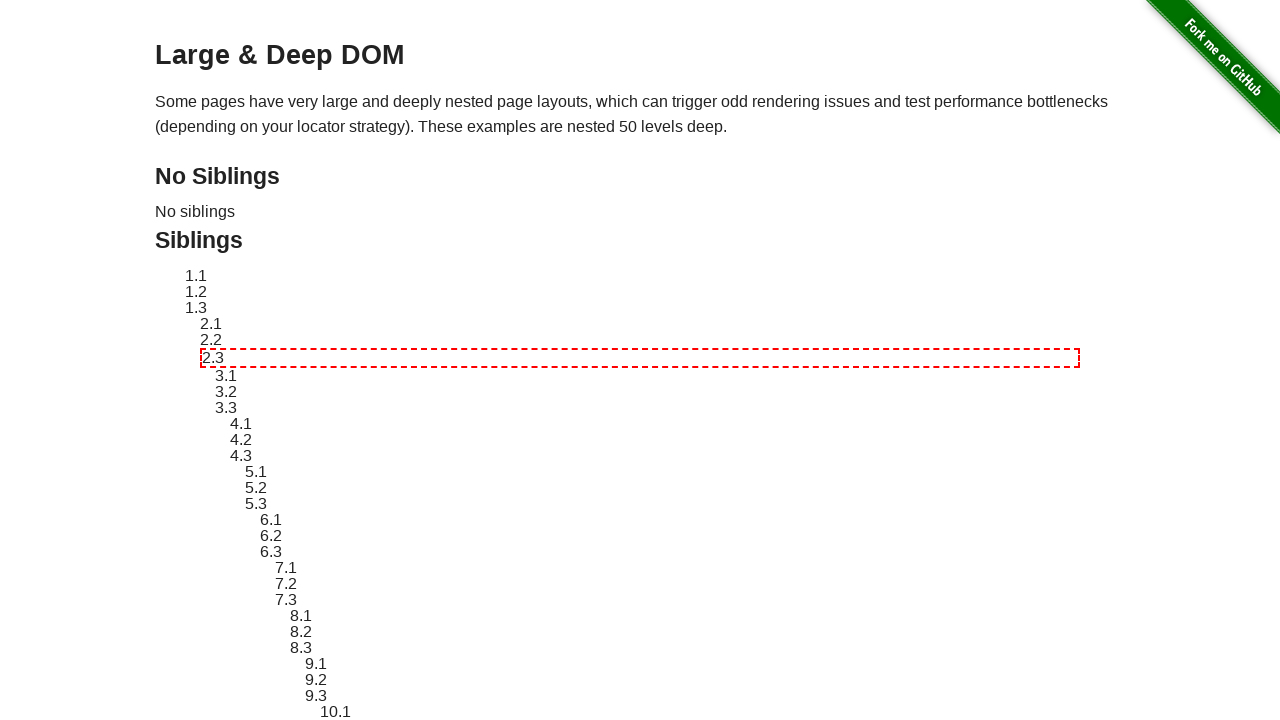

Waited 2 seconds for highlight to be visible
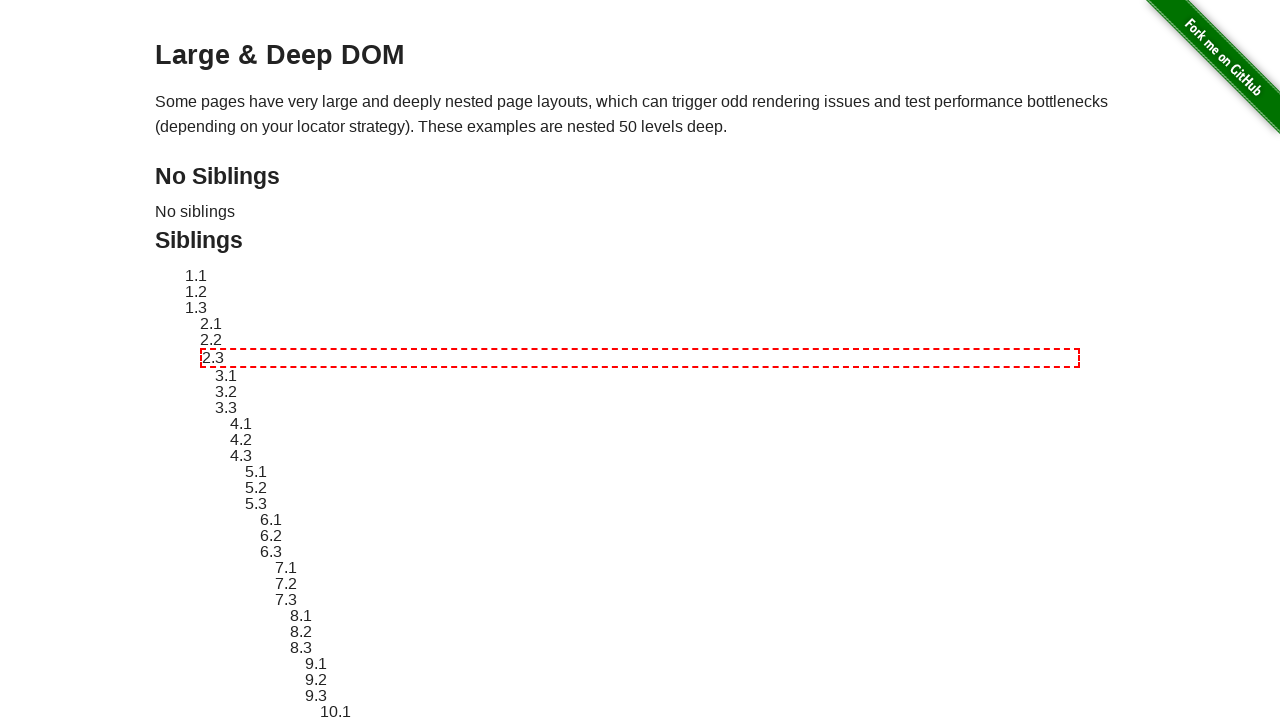

Reverted target element style to original
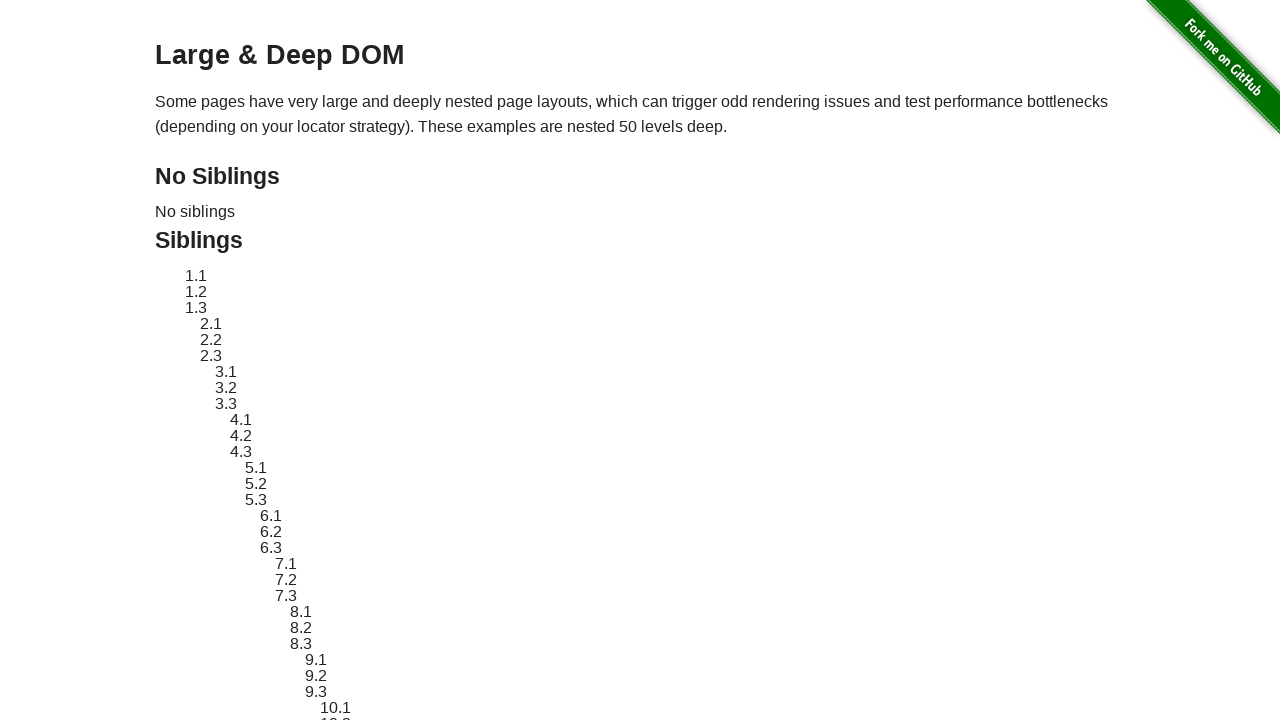

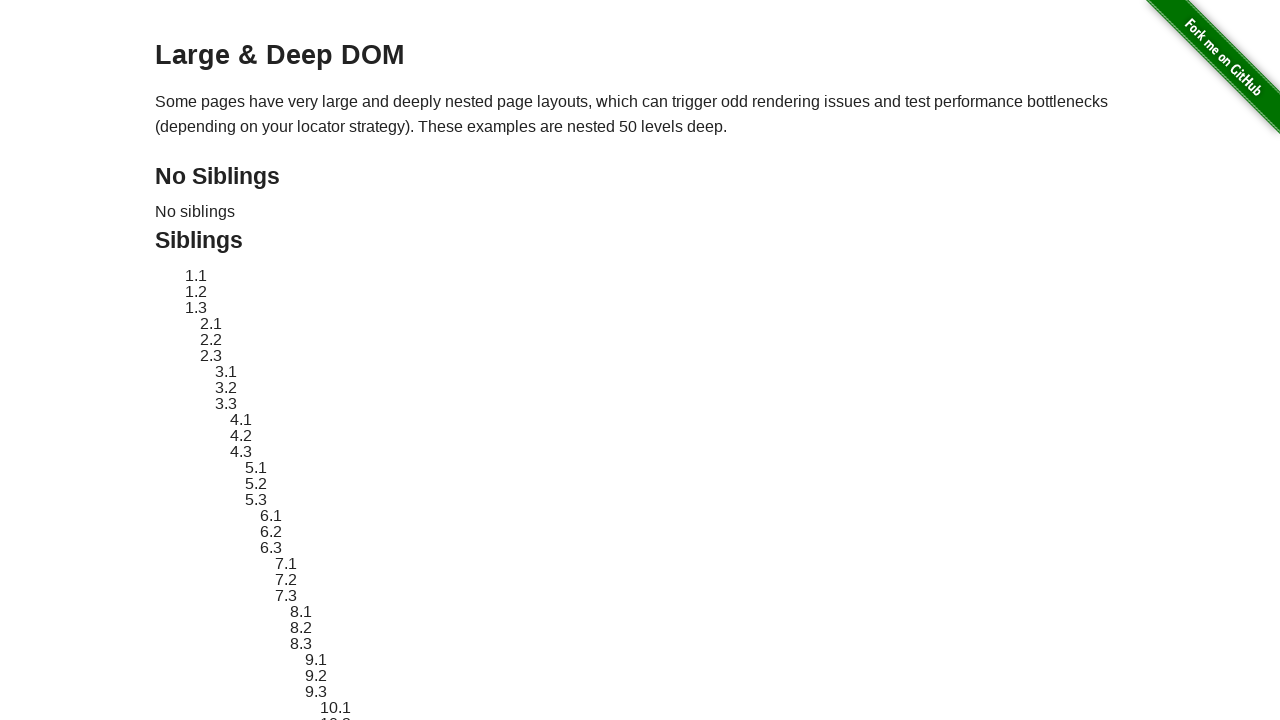